Fills the Full Name field with "John Doe", submits the form, and verifies the submitted name appears in the output

Starting URL: https://demoqa.com/elements

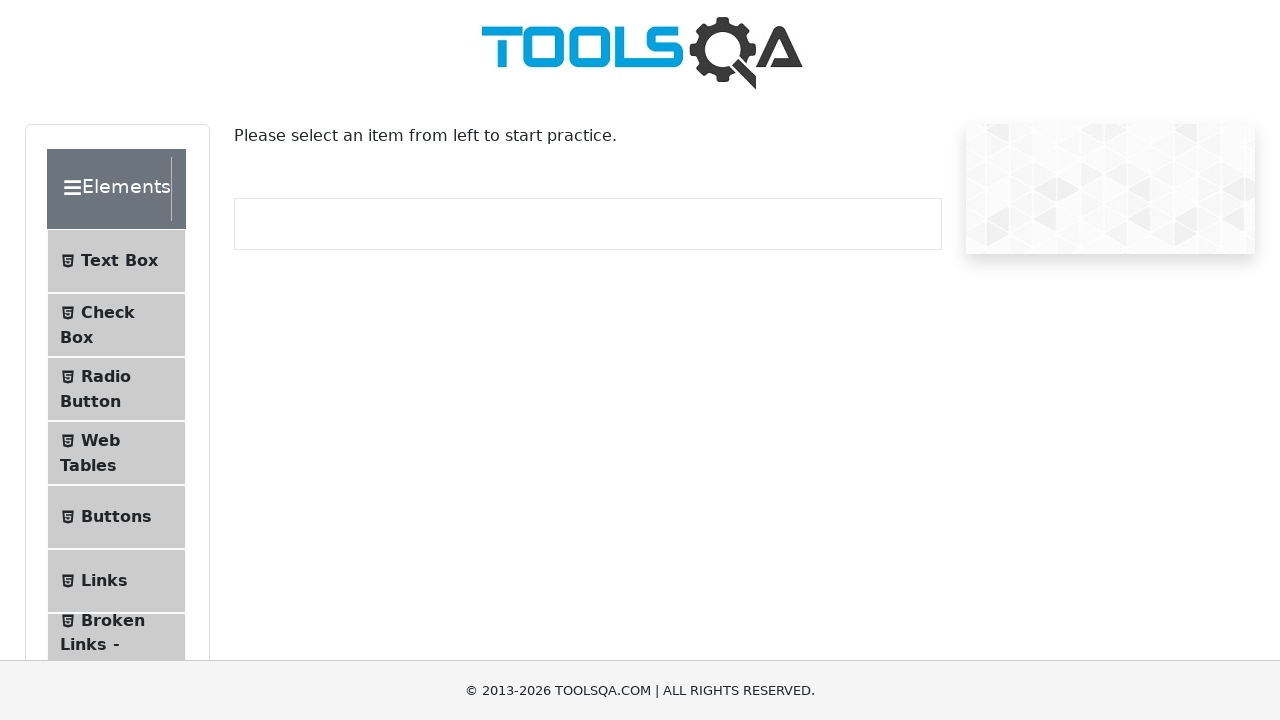

Clicked on Text Box menu item at (119, 261) on internal:text="Text Box"i
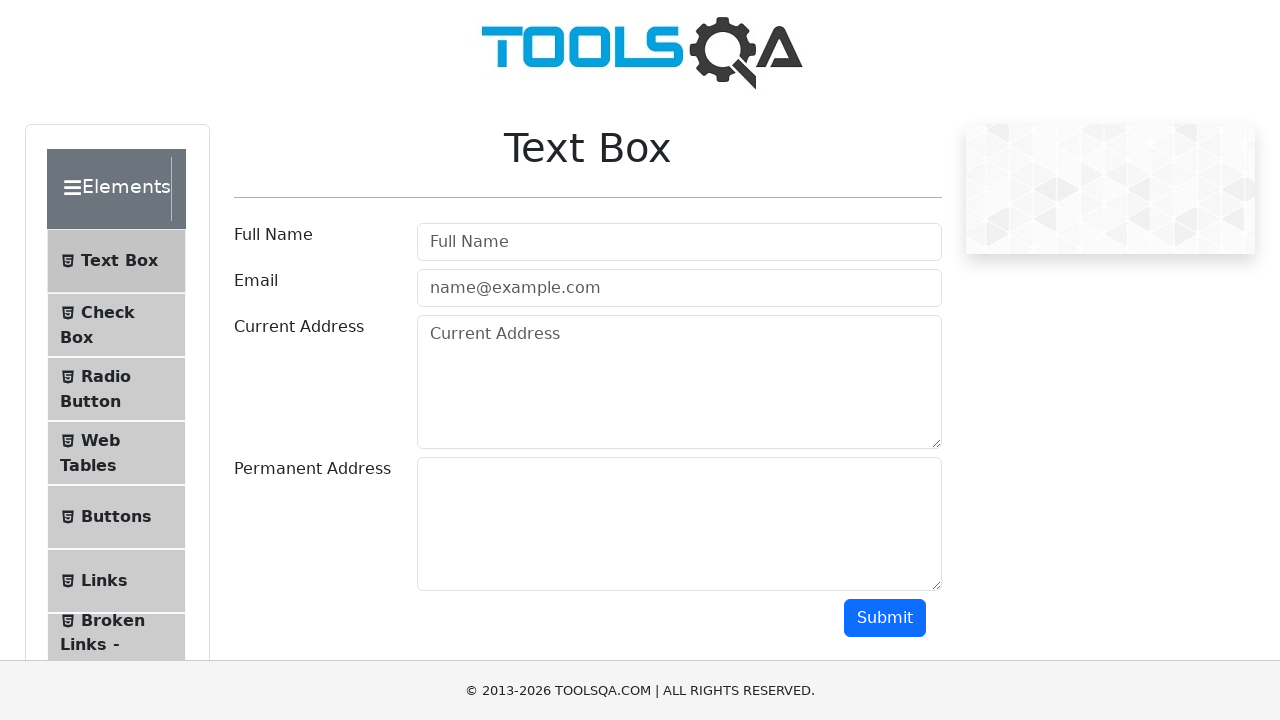

Navigated to text-box page
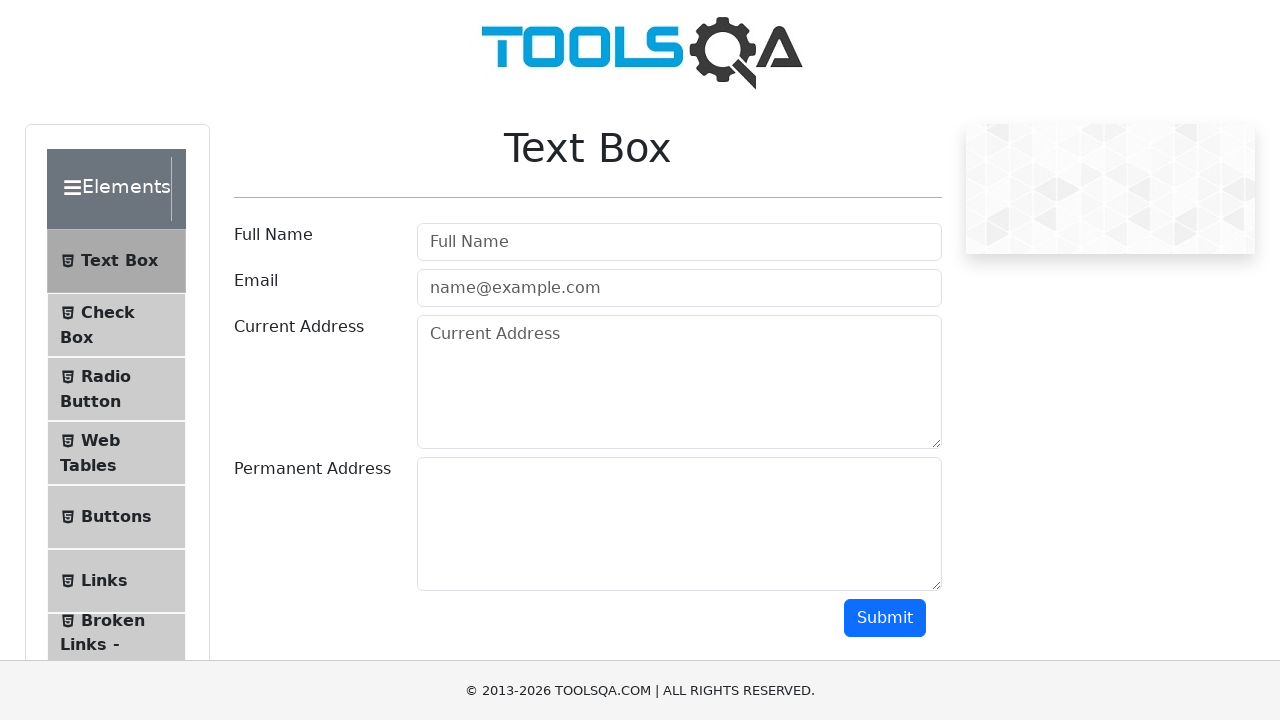

Filled Full Name field with 'John Doe' on internal:attr=[placeholder="Full Name"i]
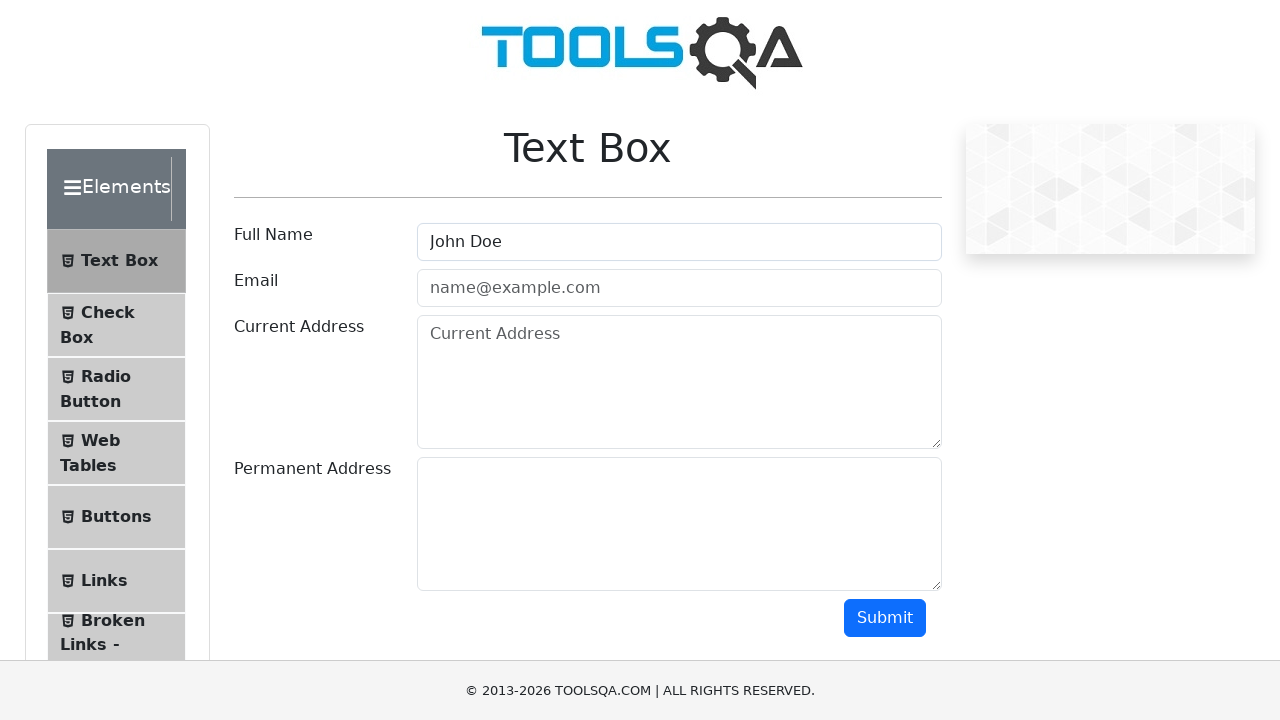

Clicked Submit button to submit the form at (885, 618) on internal:role=button[name="Submit"i]
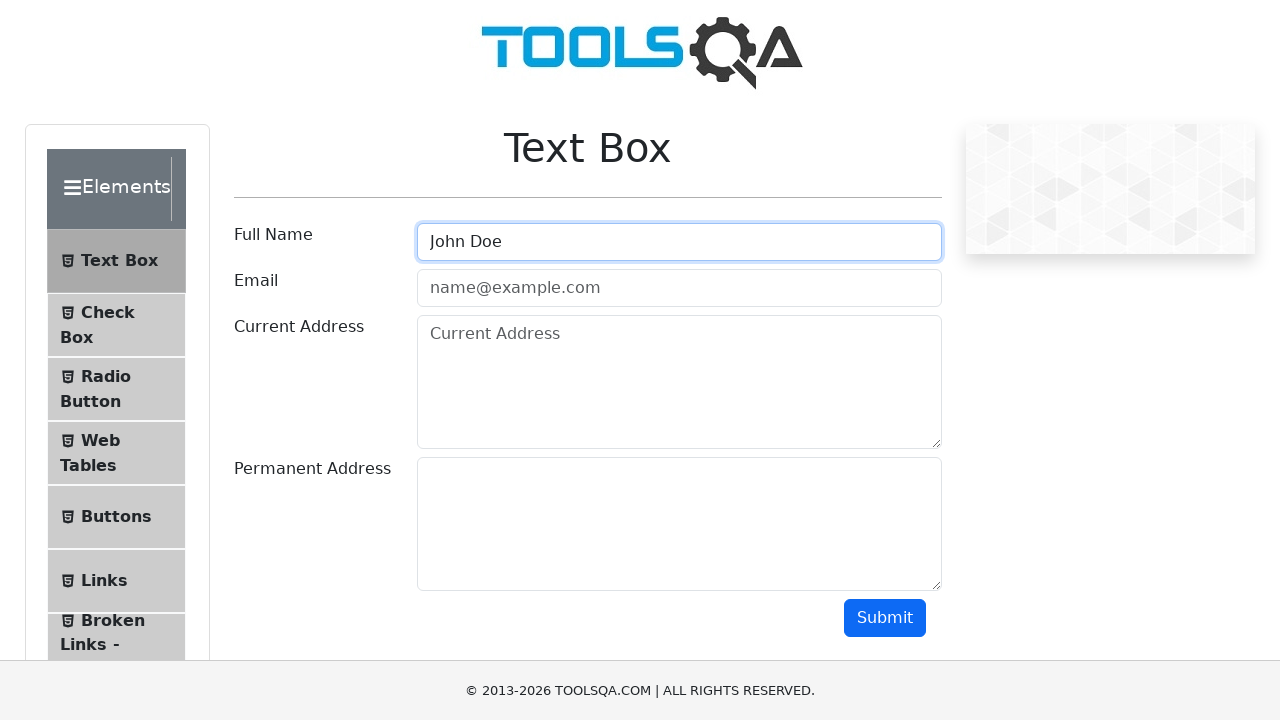

Verified submitted name 'John Doe' appears in output
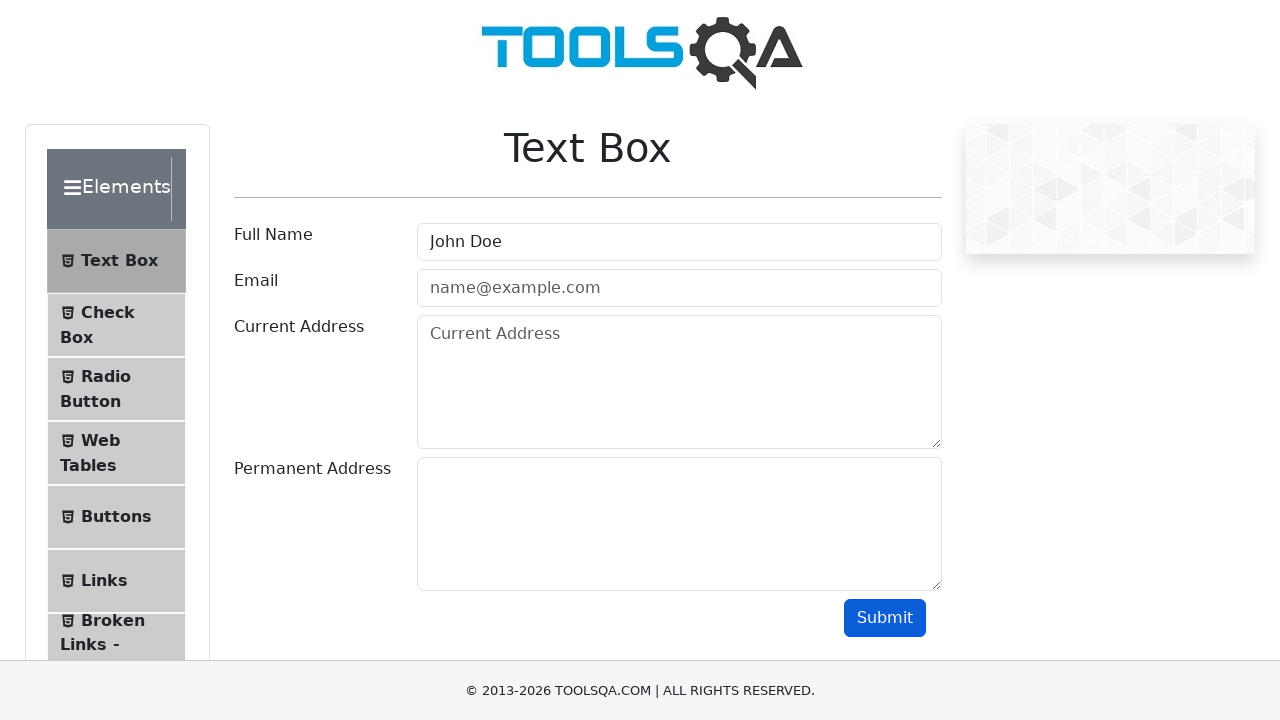

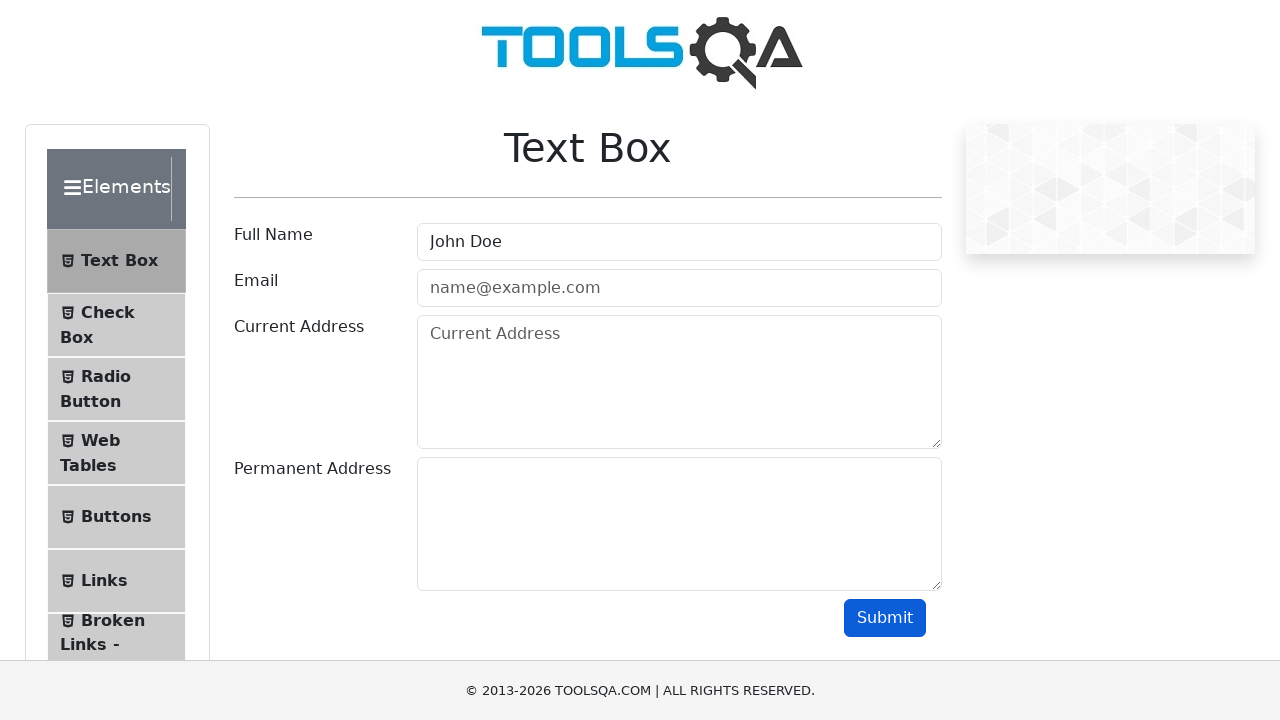